Tests BigBasket product listing page by scrolling down and clicking the add button for "Apple - Royal Gala Economy" product

Starting URL: https://www.bigbasket.com/ps/?q=apple&nc=as

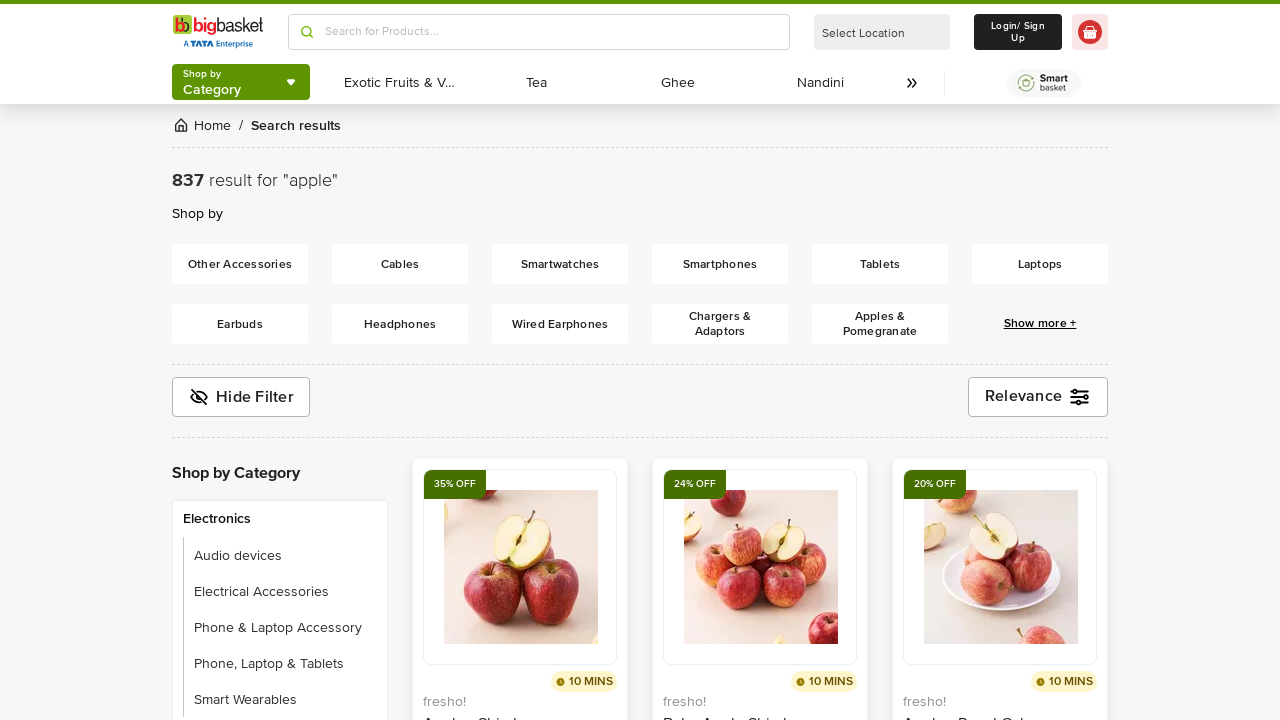

Scrolled down 500px to reveal more products
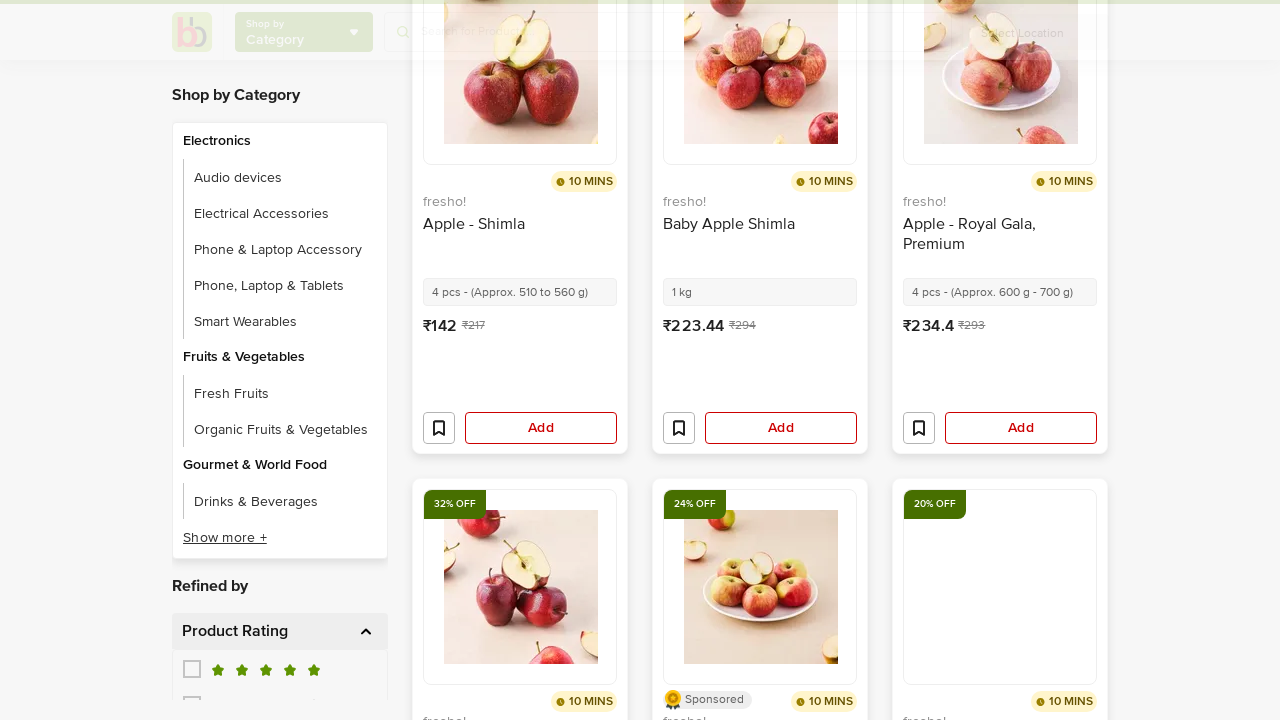

Waited for 'Apple - Royal Gala Economy' product to be visible
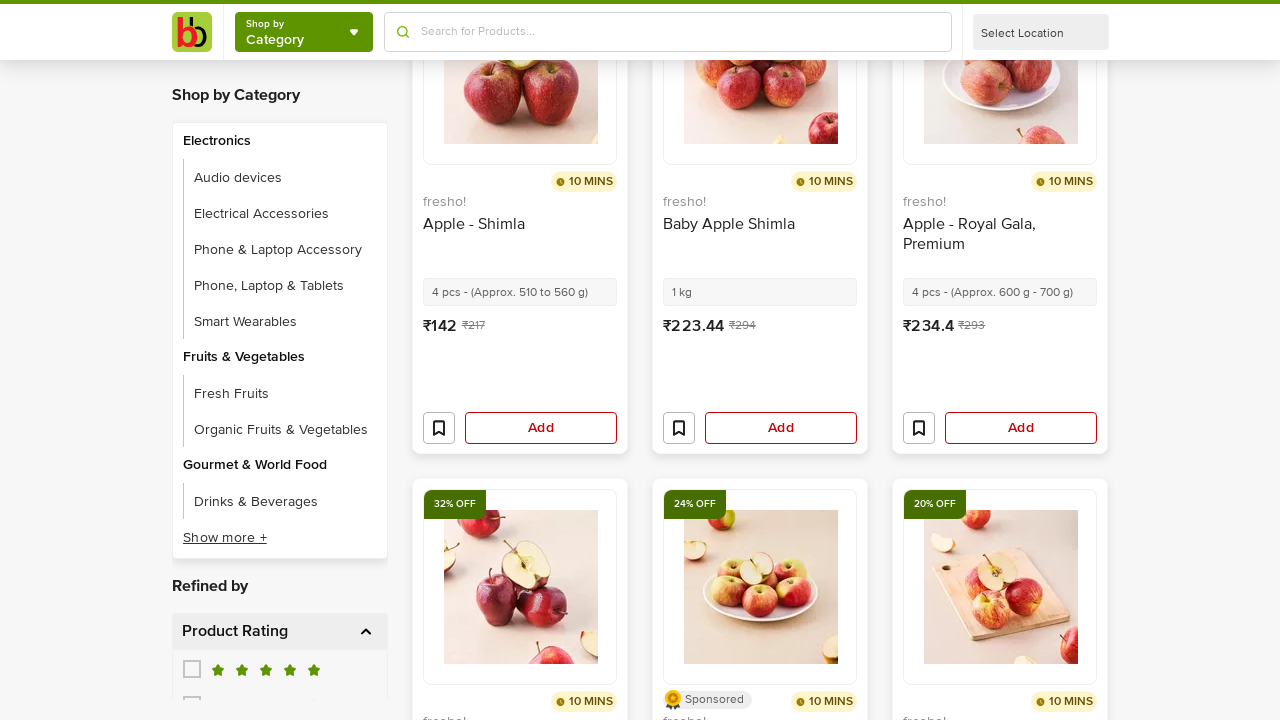

Clicked the add button for 'Apple - Royal Gala Economy' product at (1000, 360) on xpath=//h3[text()='Apple - Royal Gala Economy']/ancestor::div[contains(@class, '
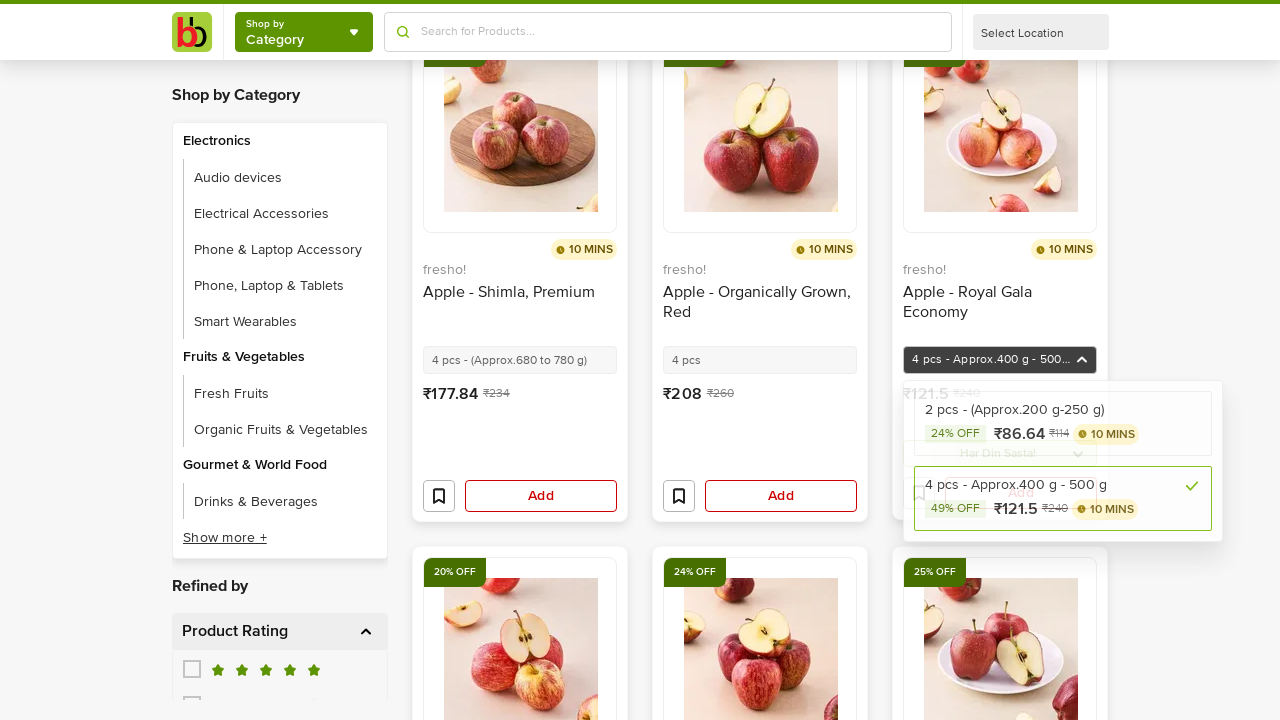

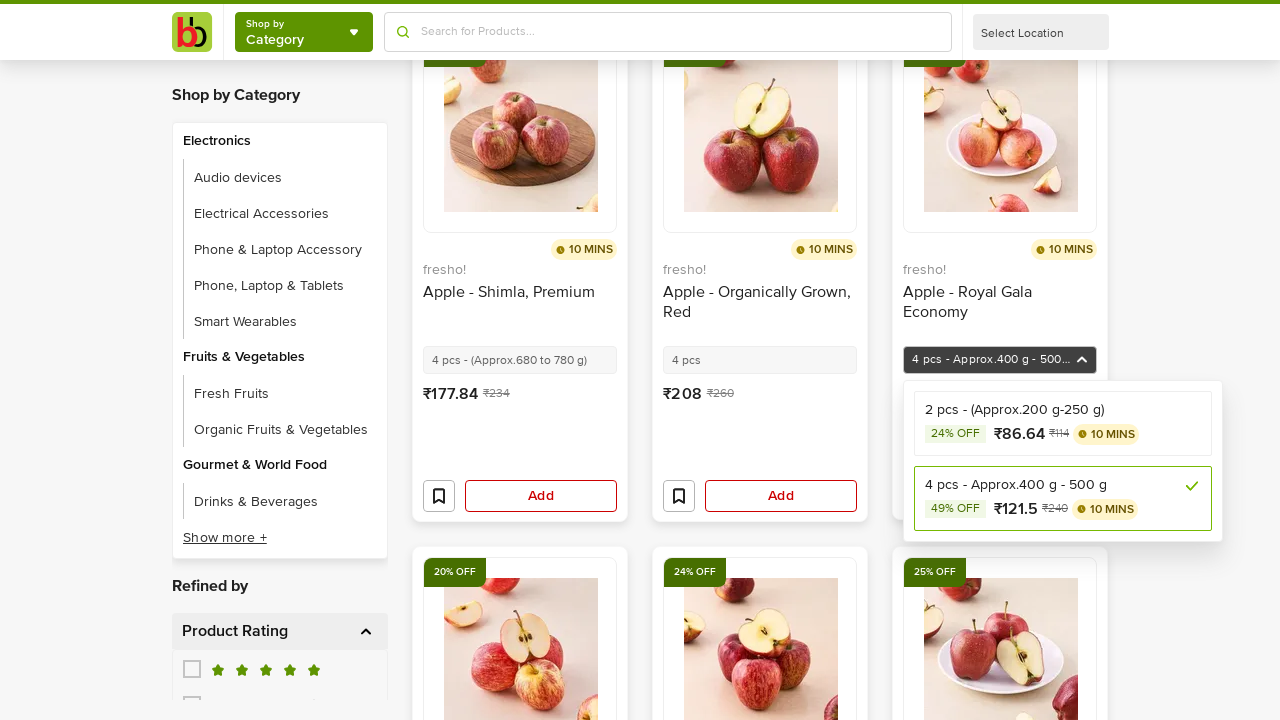